Tests opening multiple links from a footer section in new tabs and verifying each tab loads successfully by getting their titles

Starting URL: http://qaclickacademy.com/practice.php

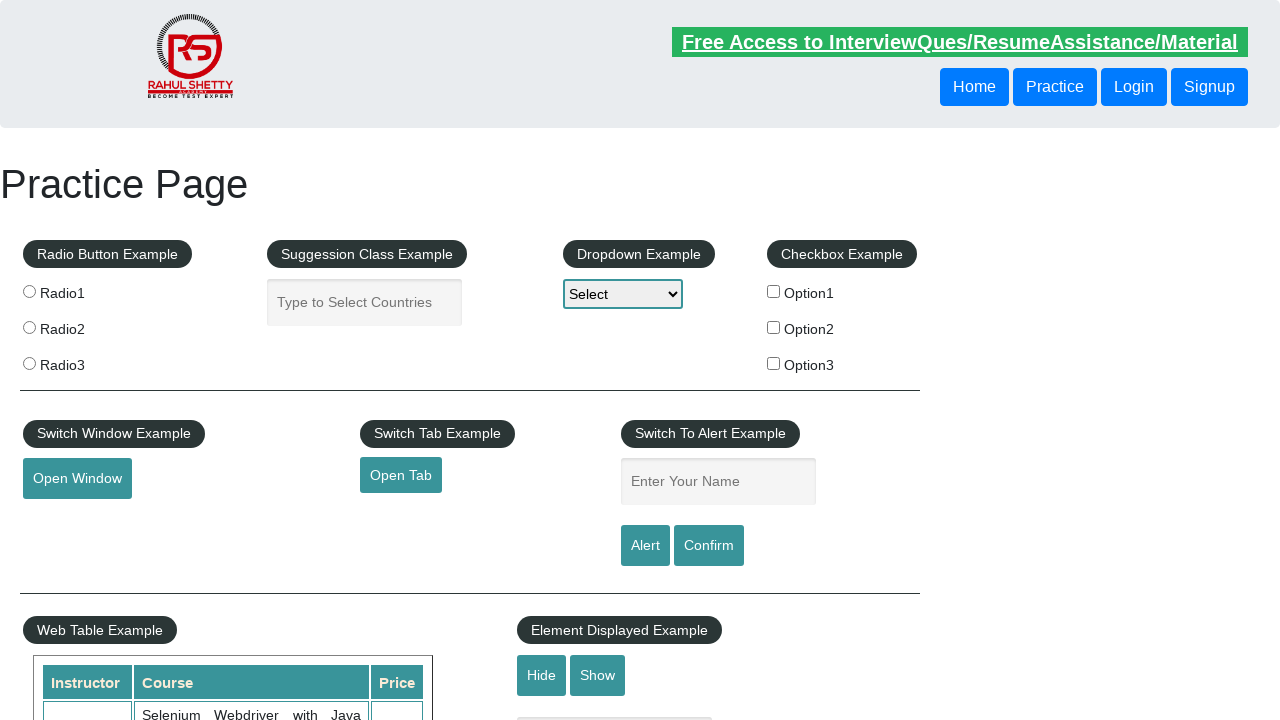

Navigated to practice page
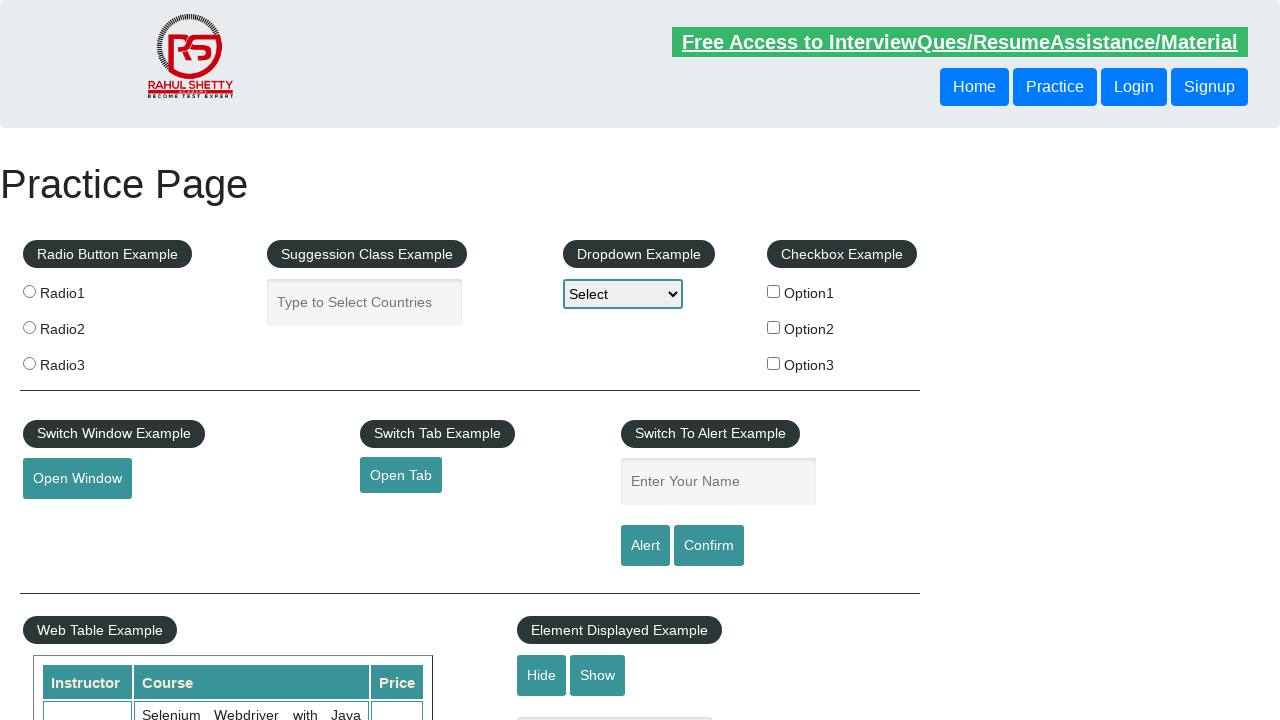

Counted total links on page: 27
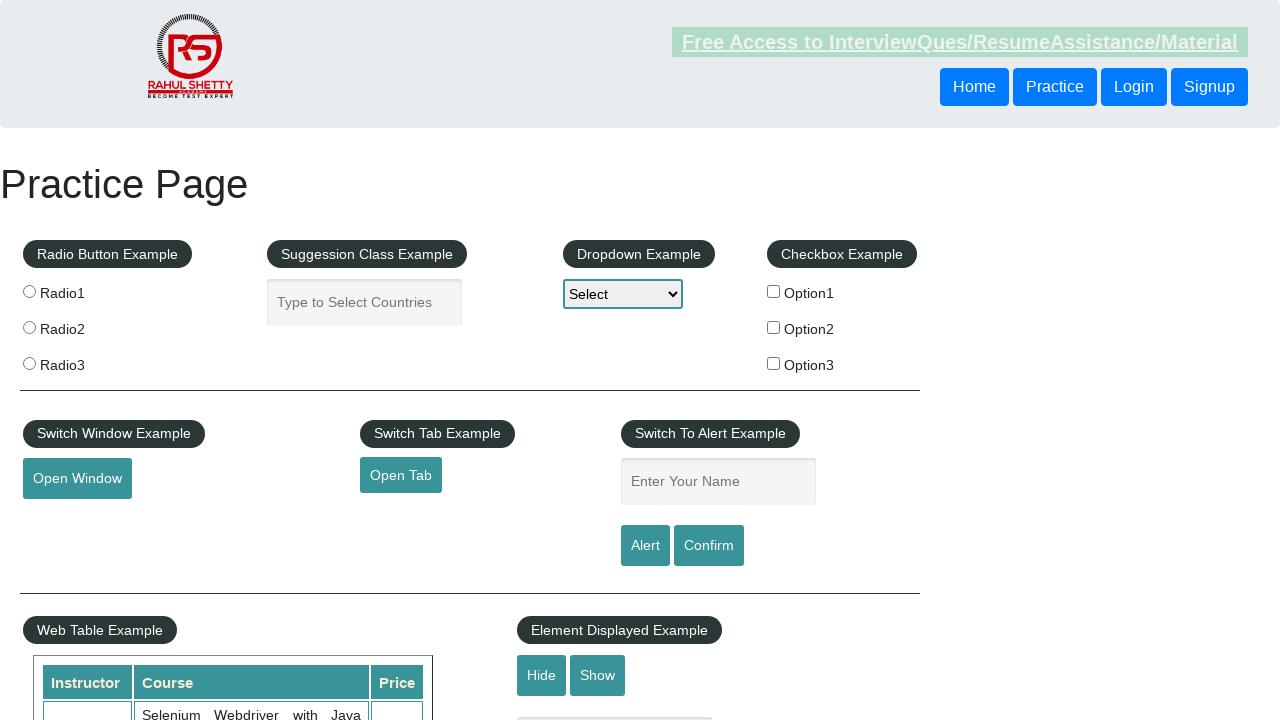

Found footer section and counted links: 20
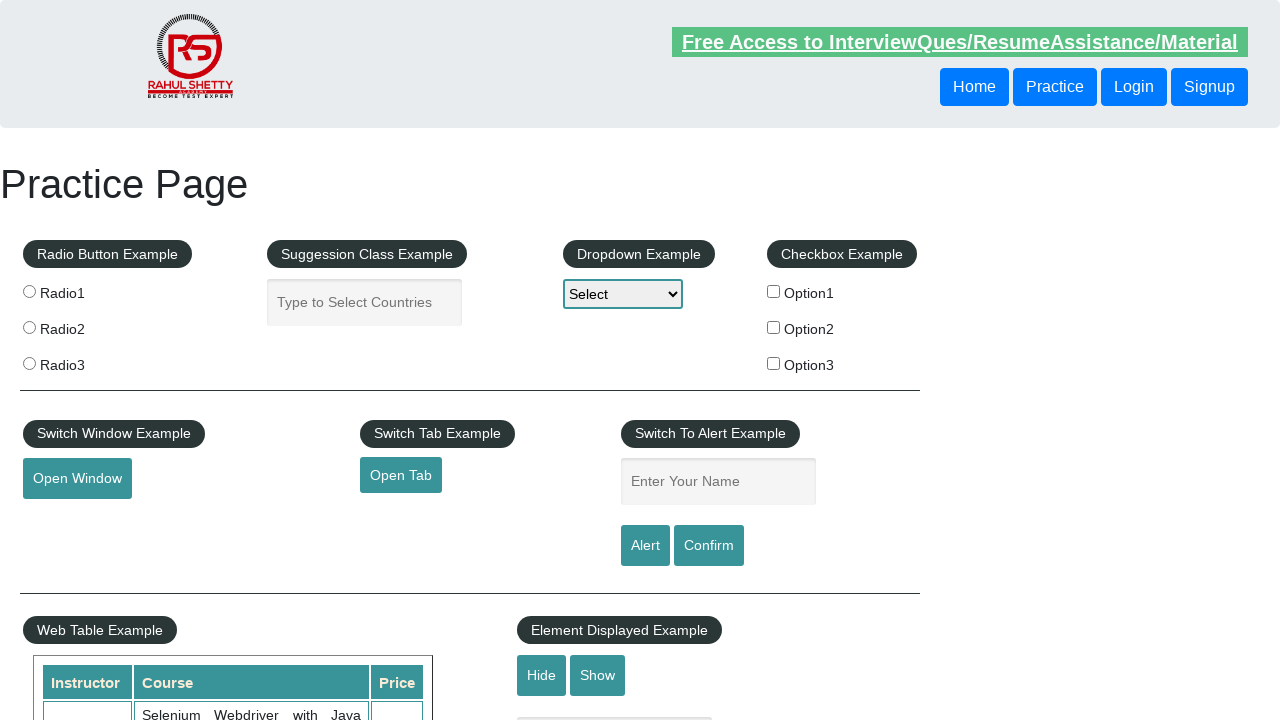

Found first footer column and counted links: 5
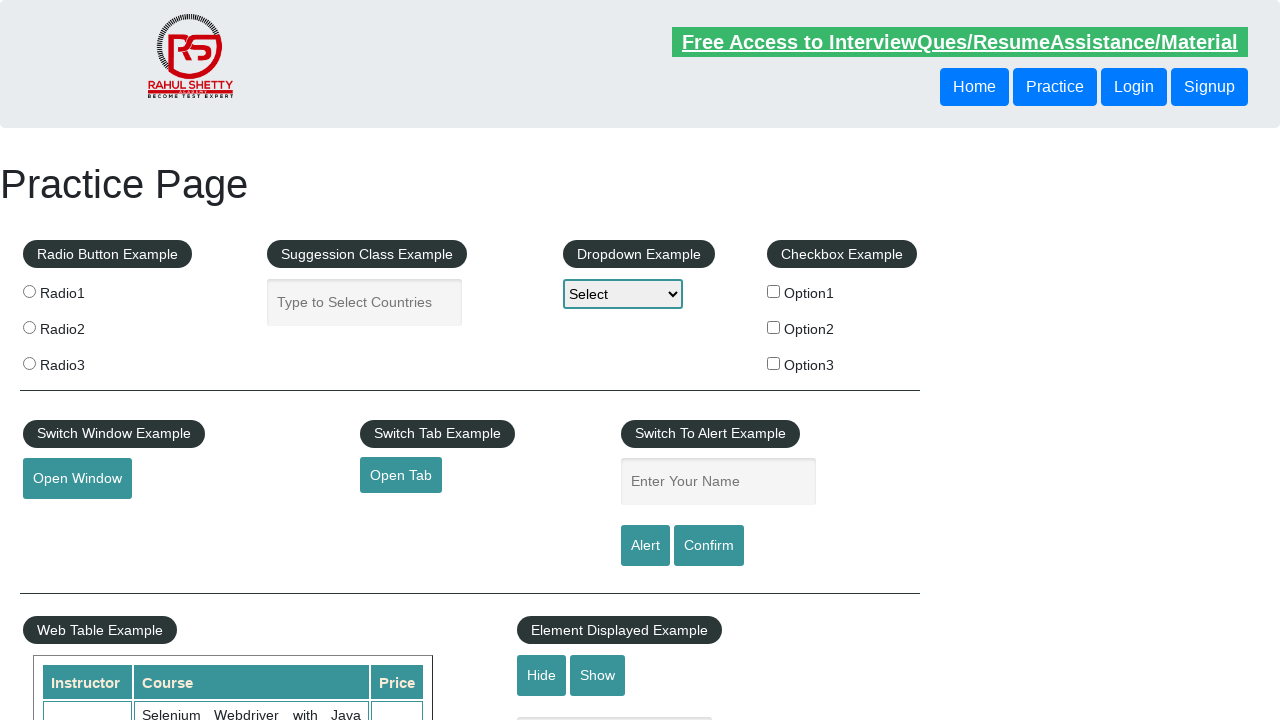

Opened footer link 1 in new tab using Ctrl+Click at (68, 520) on #gf-BIG >> xpath=//table/tbody/tr/td[1]/ul >> a >> nth=1
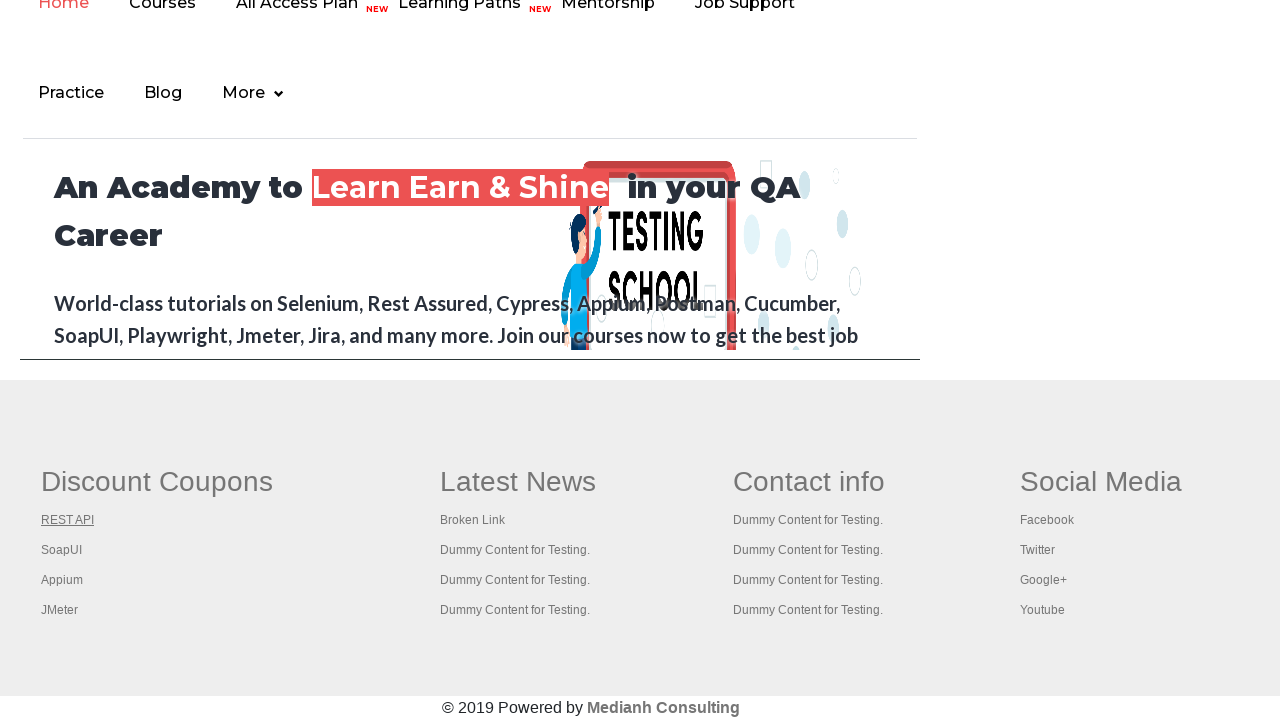

Opened footer link 2 in new tab using Ctrl+Click at (62, 550) on #gf-BIG >> xpath=//table/tbody/tr/td[1]/ul >> a >> nth=2
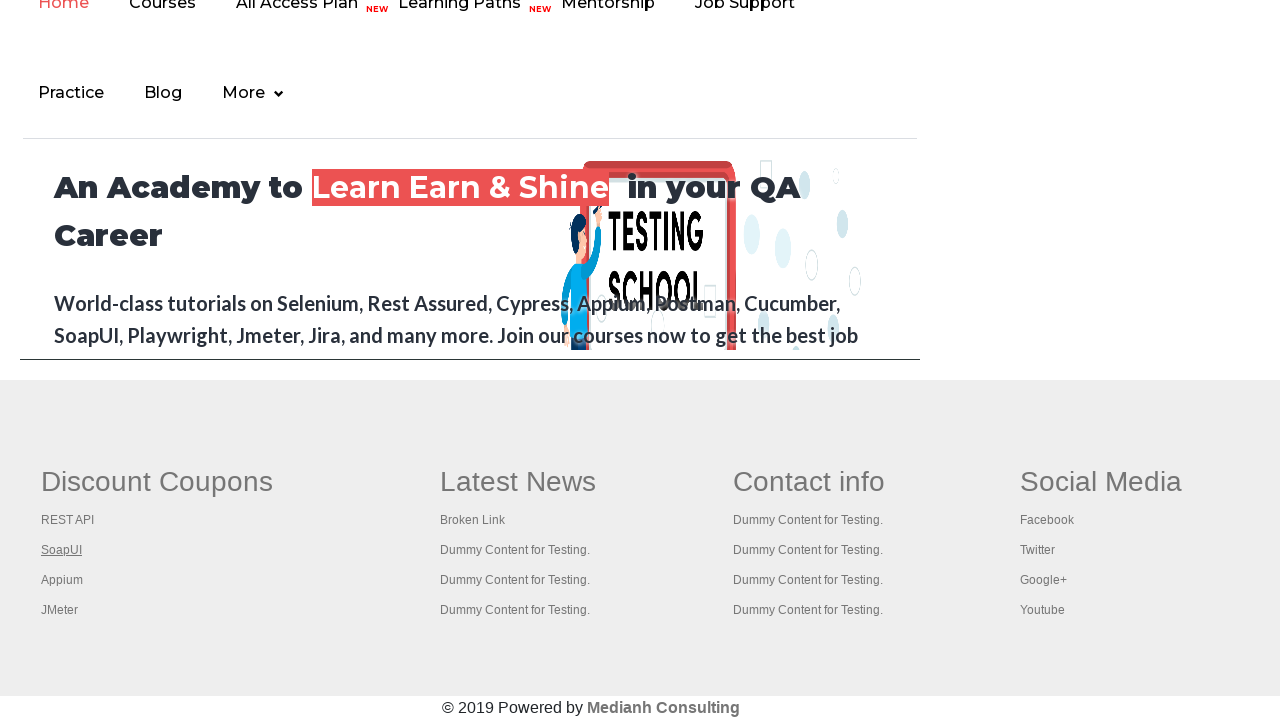

Opened footer link 3 in new tab using Ctrl+Click at (62, 580) on #gf-BIG >> xpath=//table/tbody/tr/td[1]/ul >> a >> nth=3
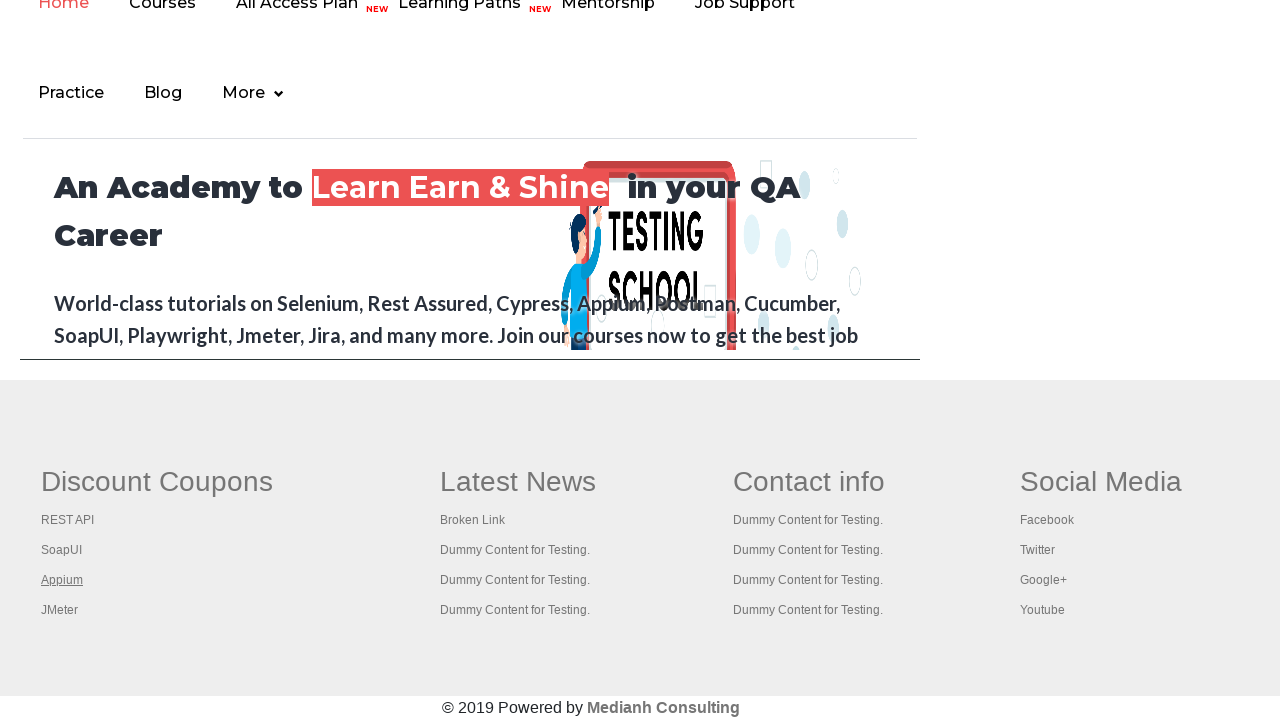

Opened footer link 4 in new tab using Ctrl+Click at (60, 610) on #gf-BIG >> xpath=//table/tbody/tr/td[1]/ul >> a >> nth=4
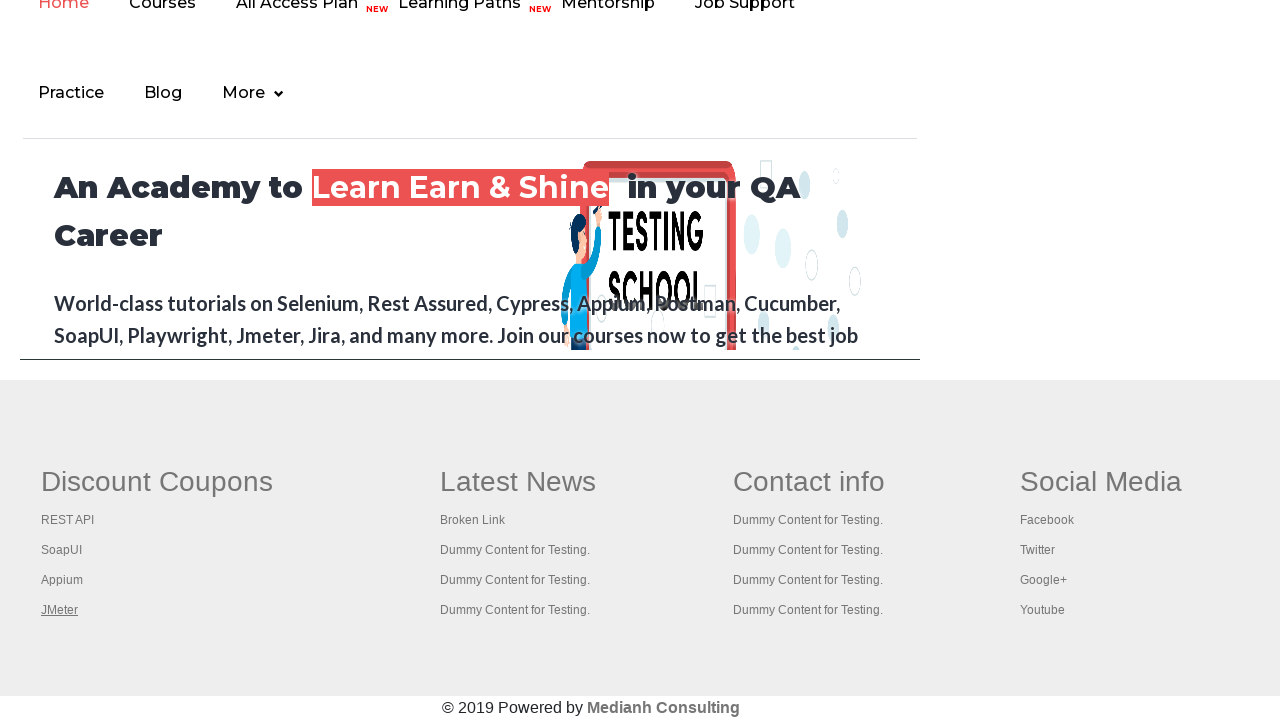

Brought tab to front
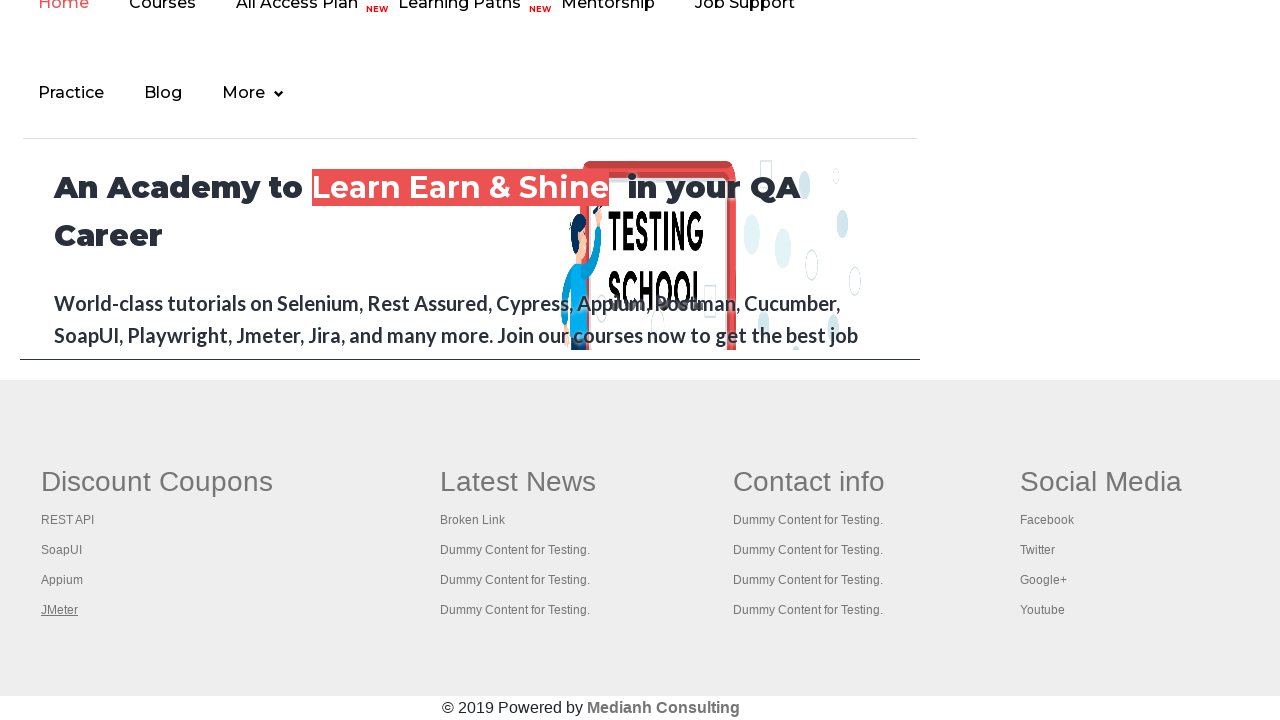

Retrieved page title: Practice Page
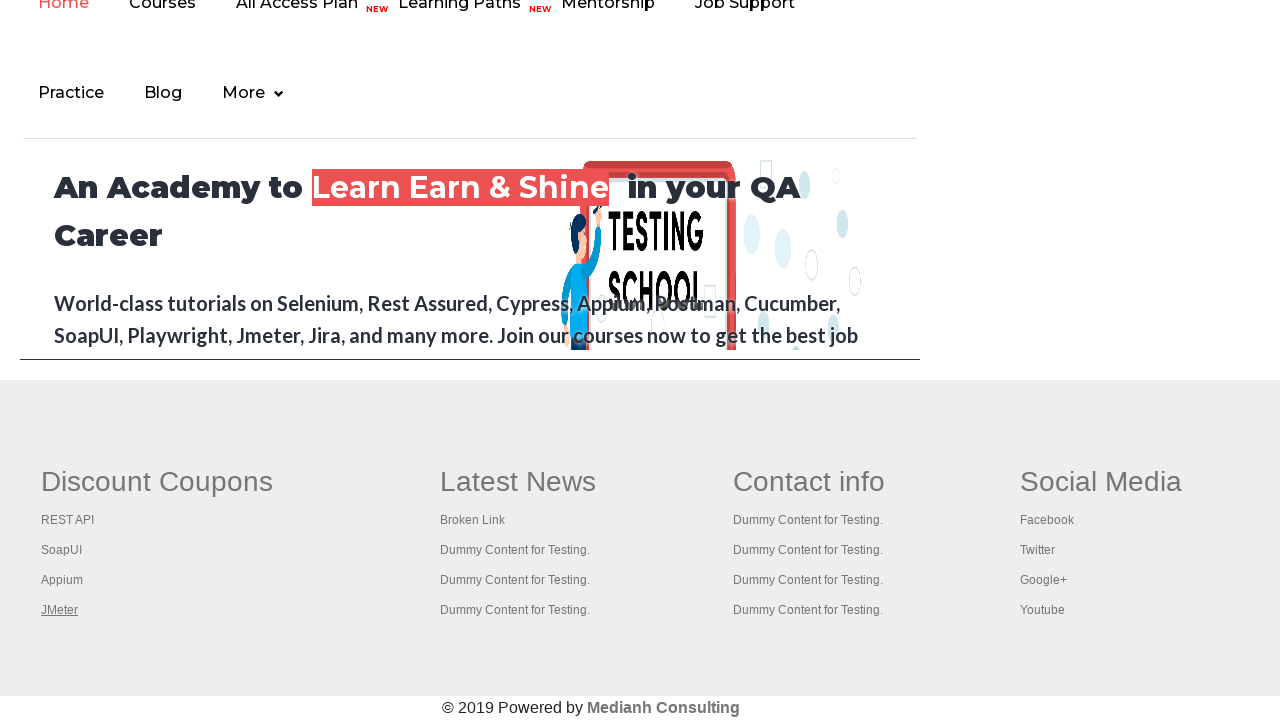

Brought tab to front
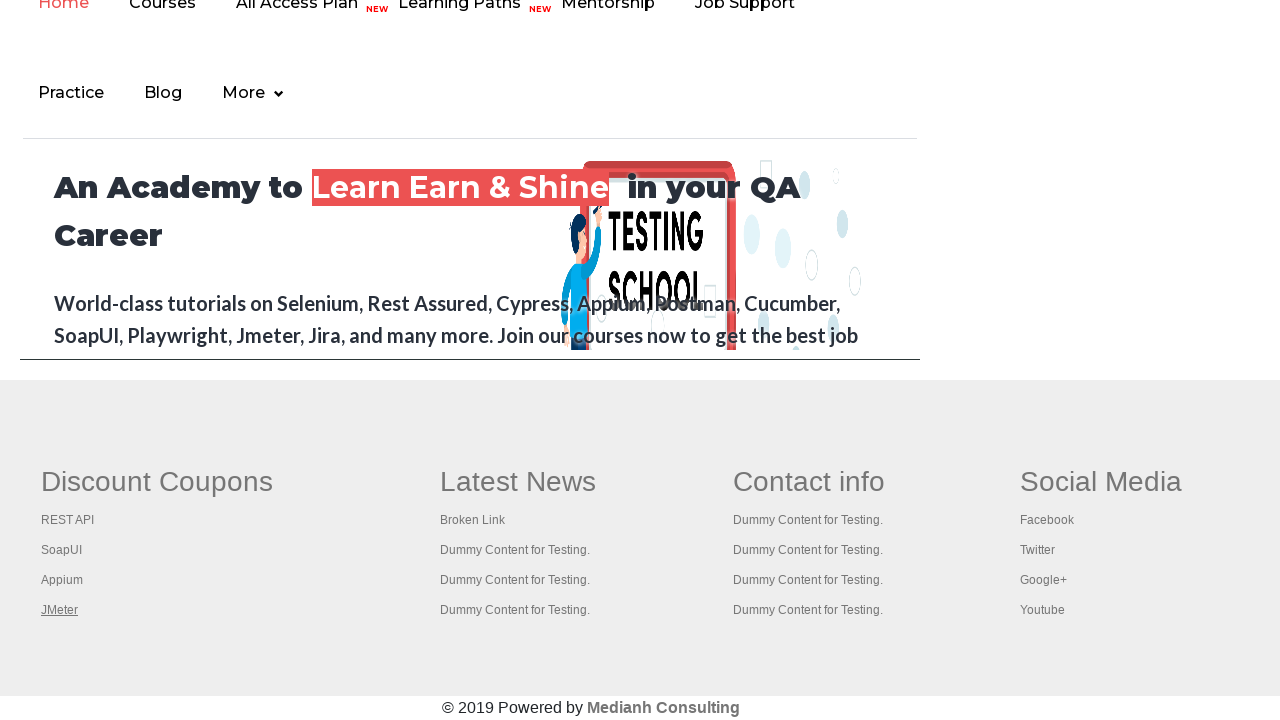

Retrieved page title: REST API Tutorial
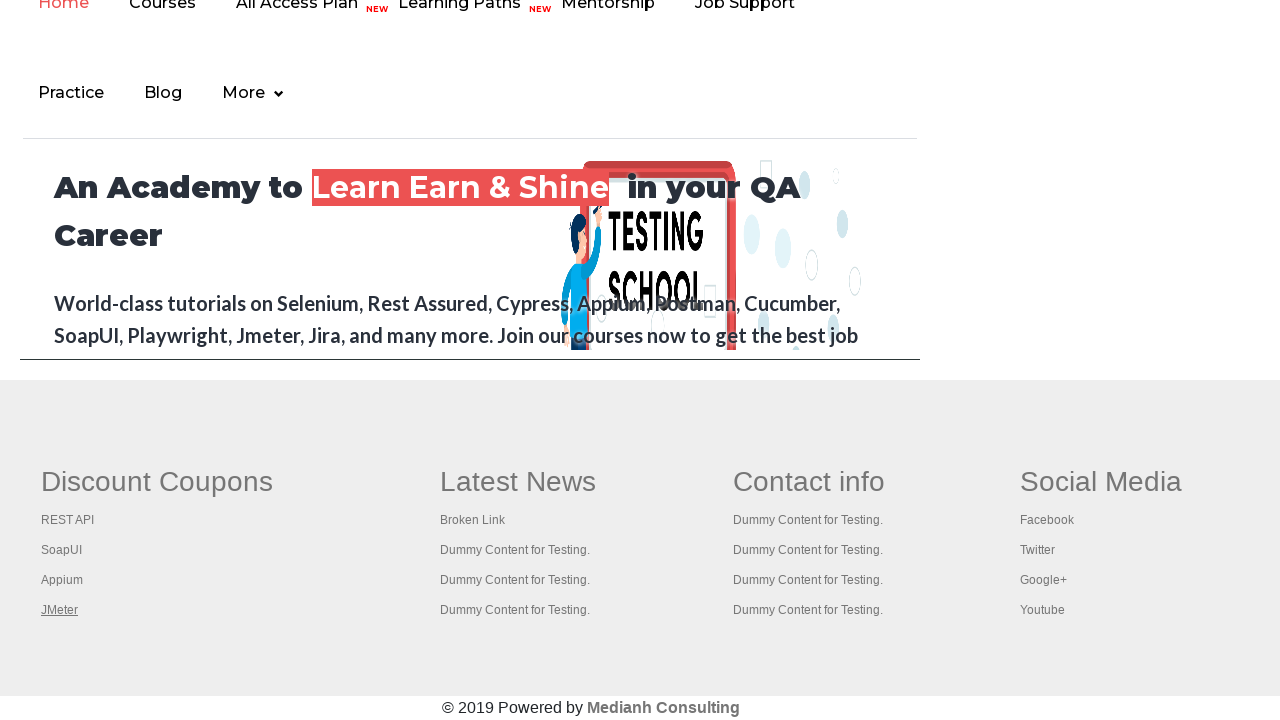

Brought tab to front
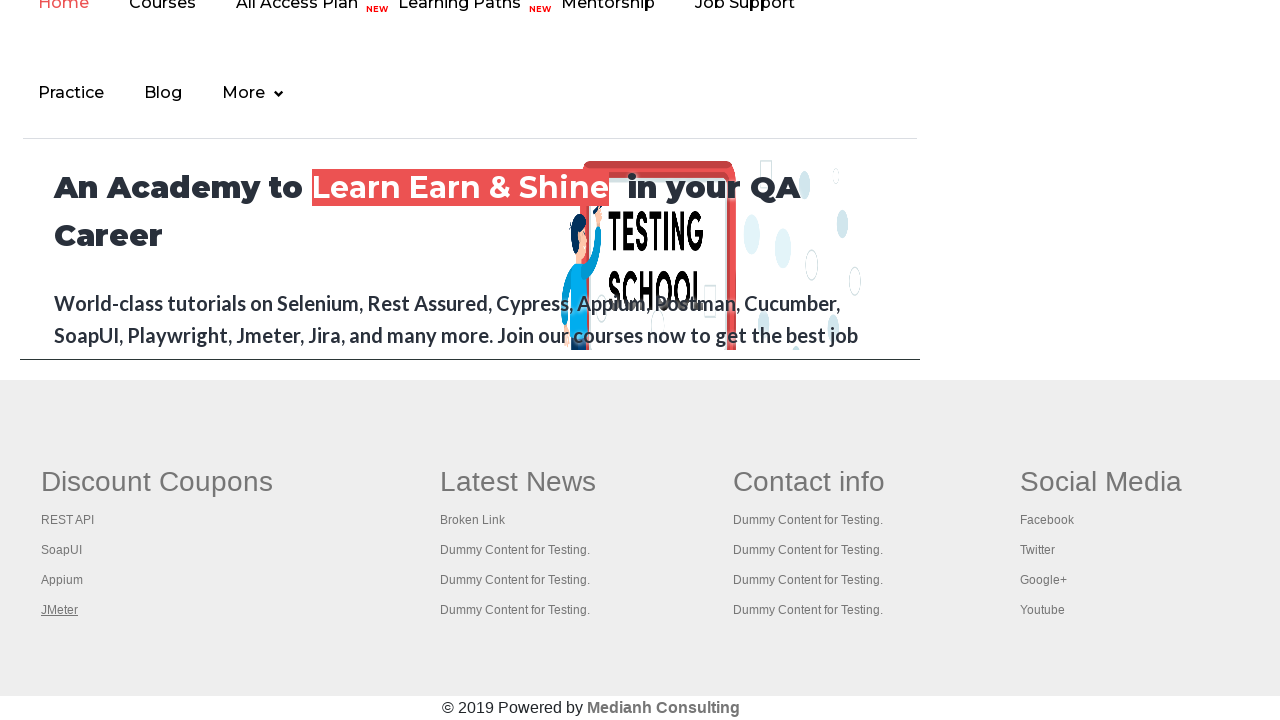

Retrieved page title: The World’s Most Popular API Testing Tool | SoapUI
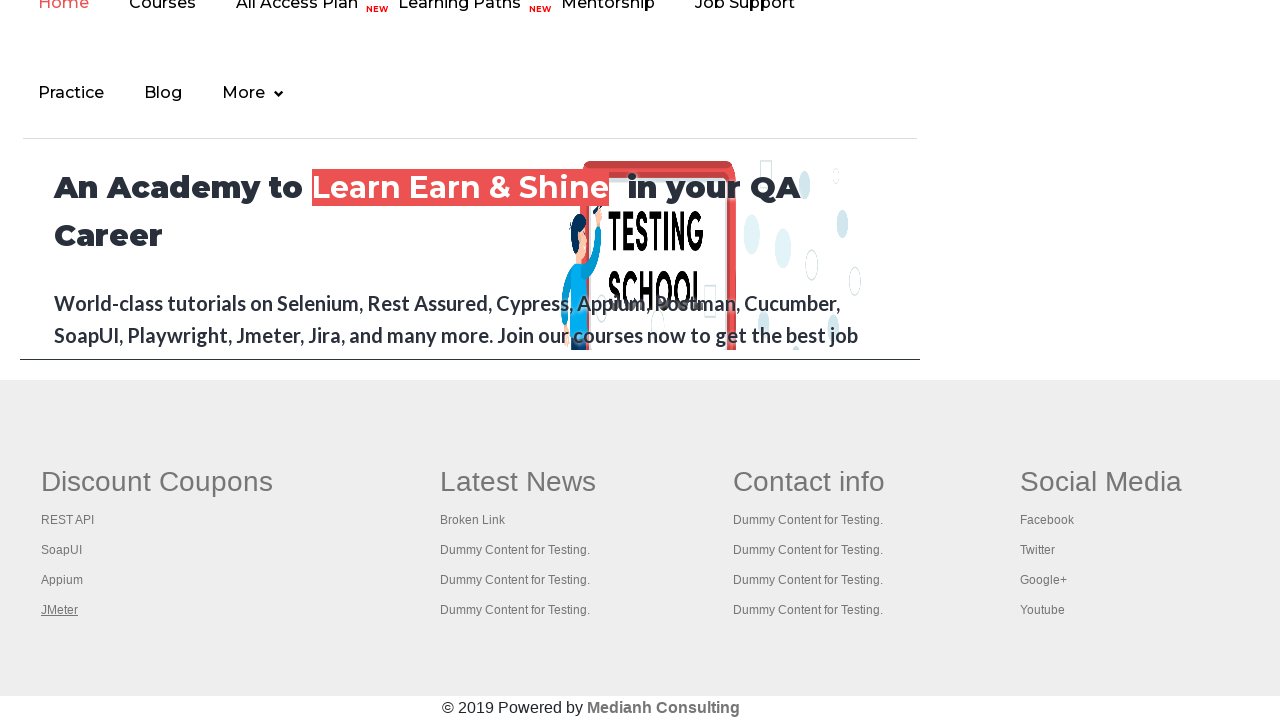

Brought tab to front
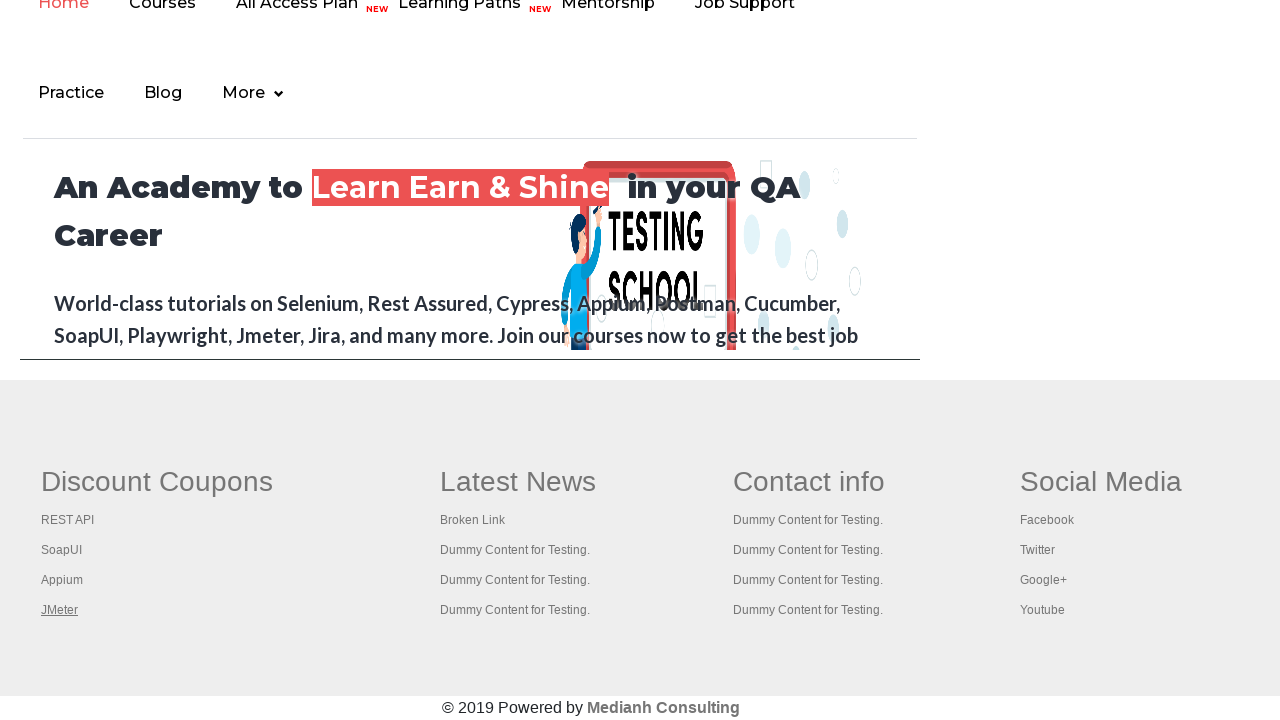

Retrieved page title: Appium tutorial for Mobile Apps testing | RahulShetty Academy | Rahul
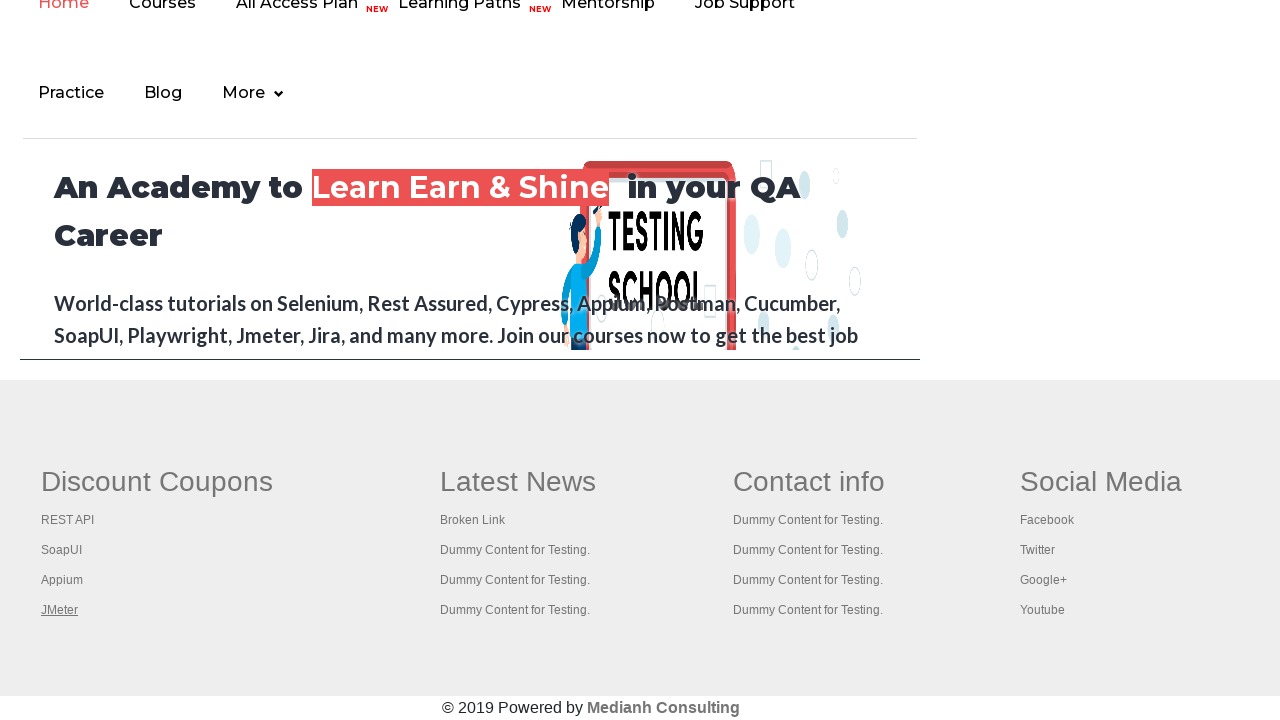

Brought tab to front
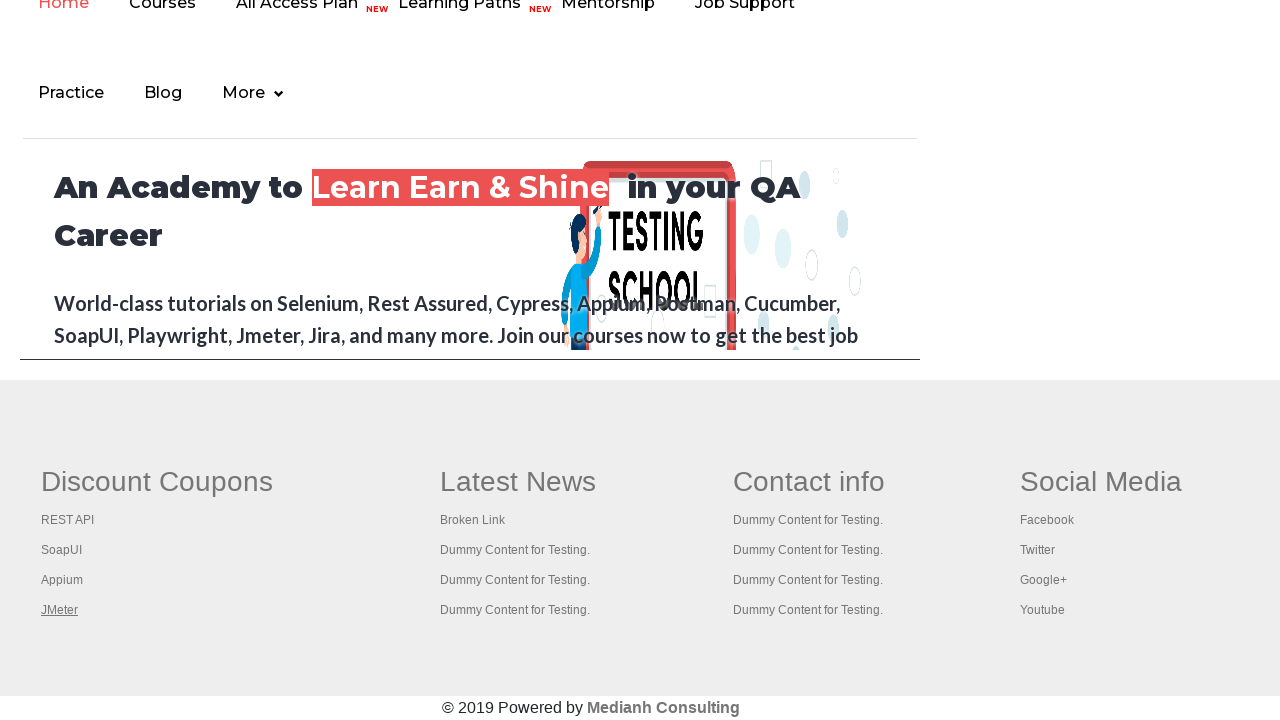

Retrieved page title: Apache JMeter - Apache JMeter™
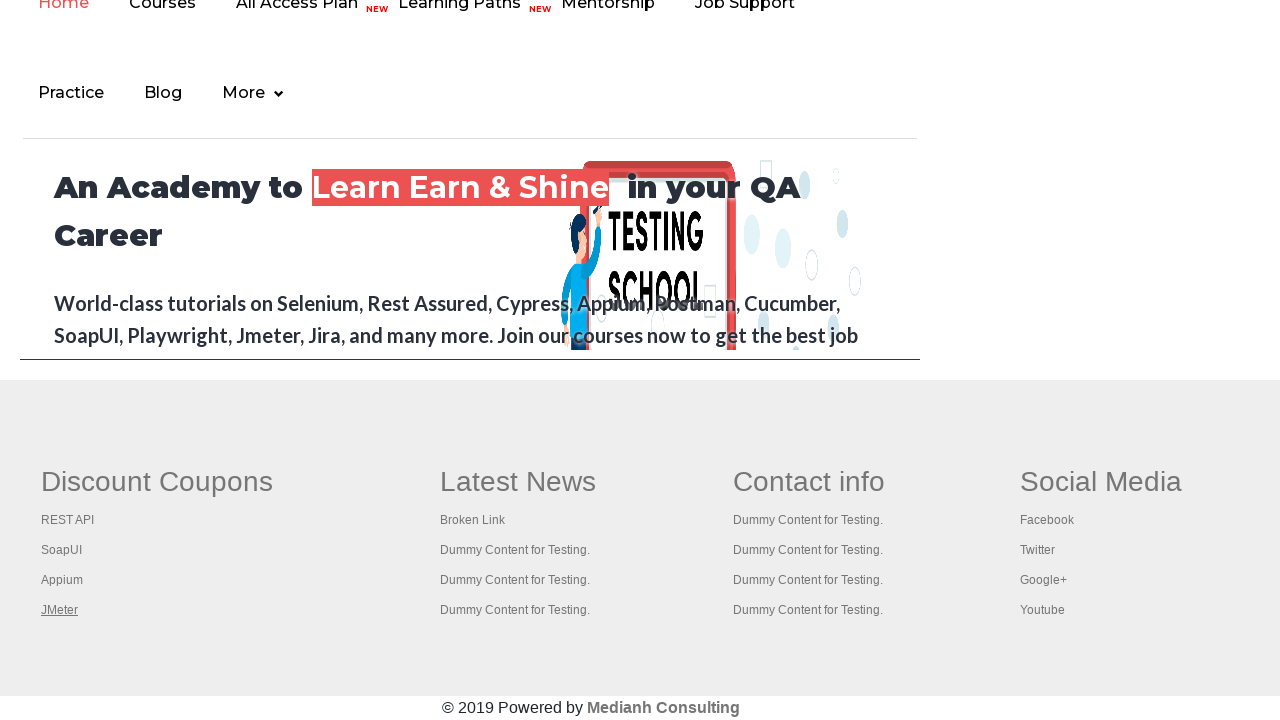

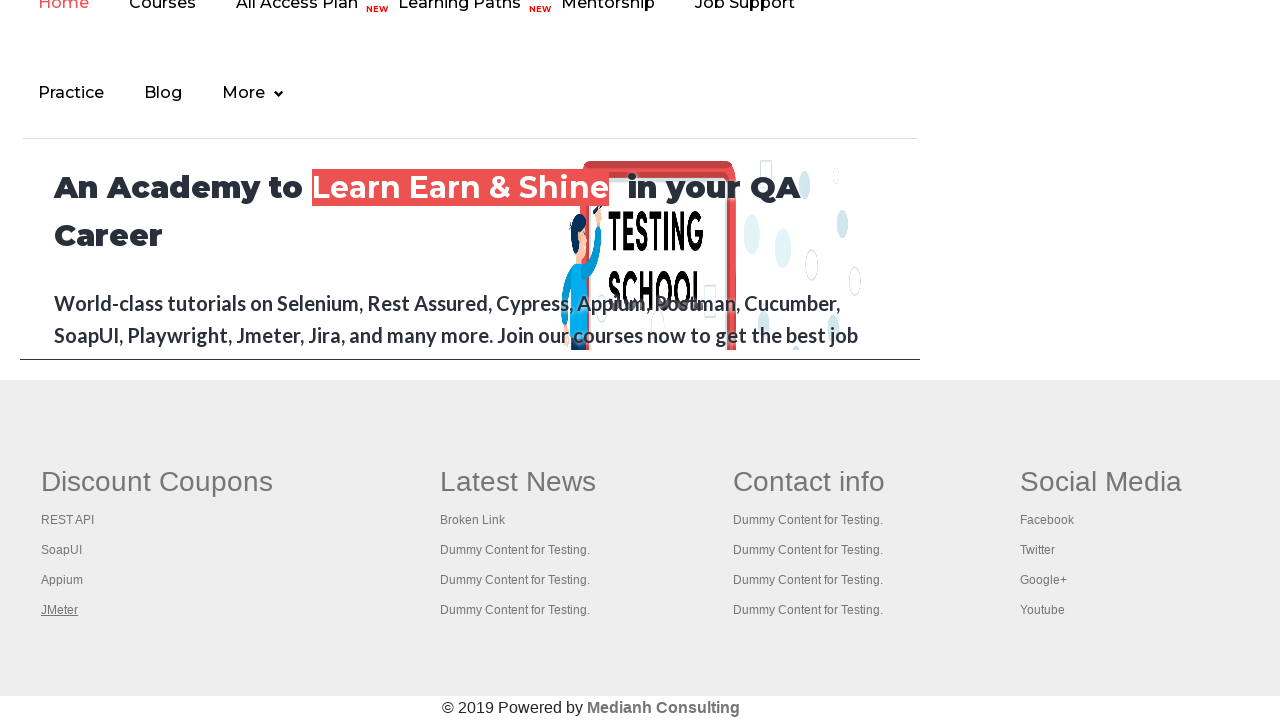